Navigates to a Japanese network support page and takes a screenshot to verify the page loads correctly

Starting URL: https://www.cman.jp/network/support/go_access.cgi

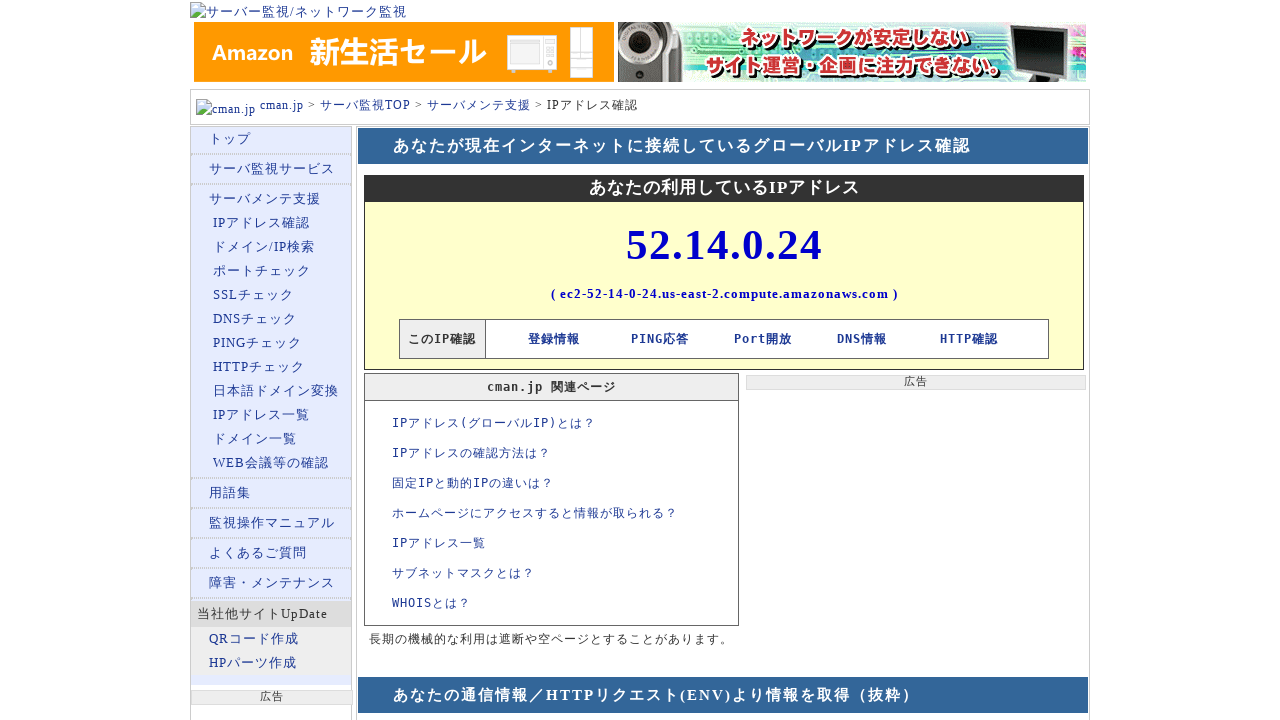

Waited for page to fully load (networkidle state)
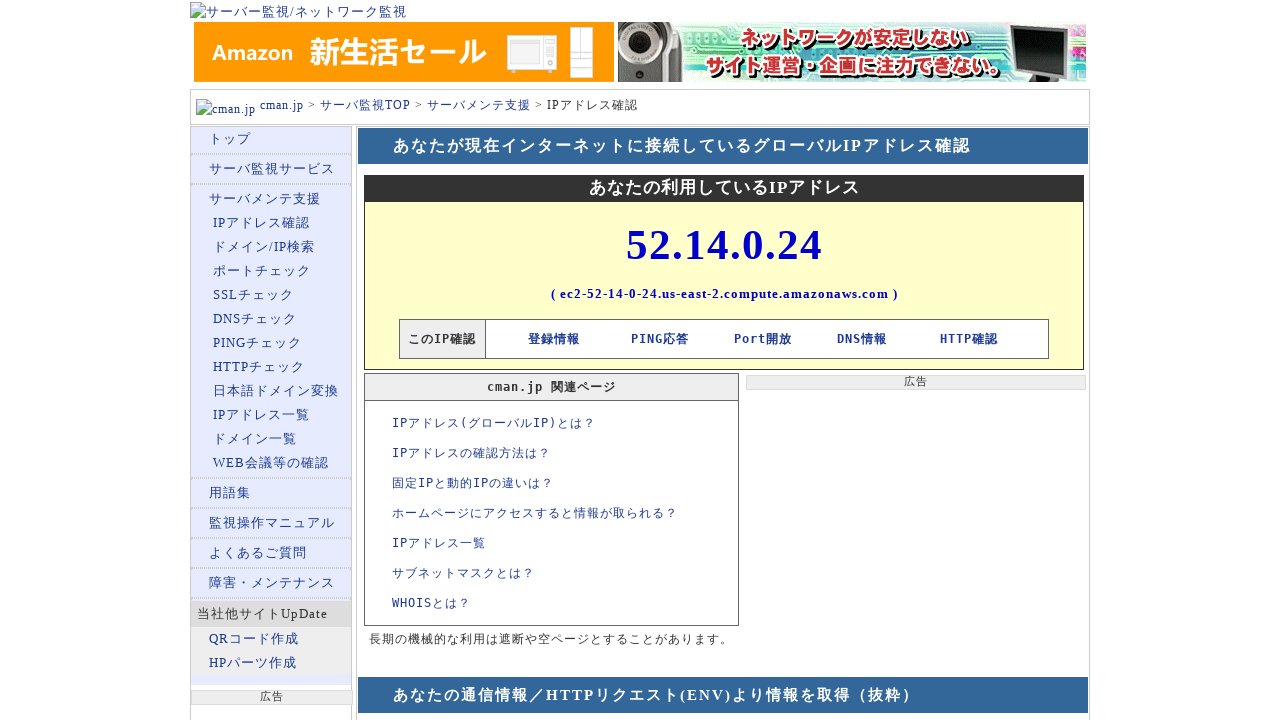

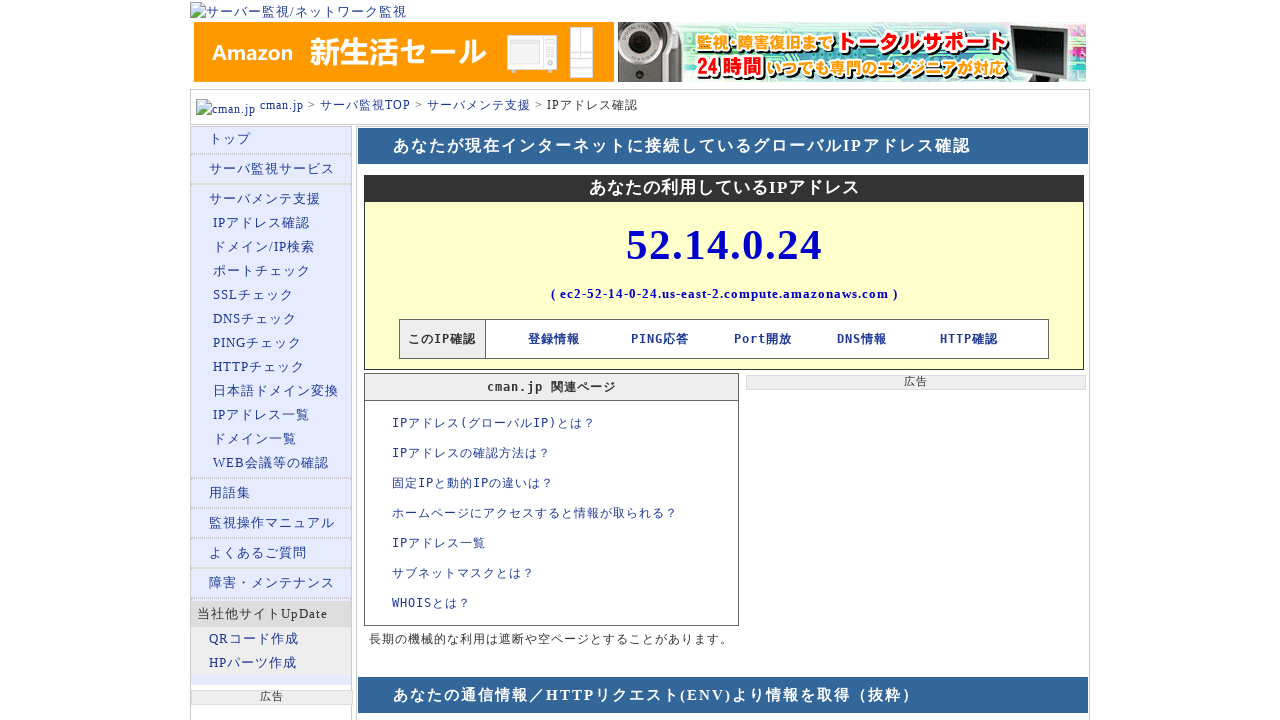